Tests JavaScript confirmation alert handling by clicking a button to trigger a confirmation dialog, accepting the alert, and verifying the result message displays "You clicked: Ok".

Starting URL: http://the-internet.herokuapp.com/javascript_alerts

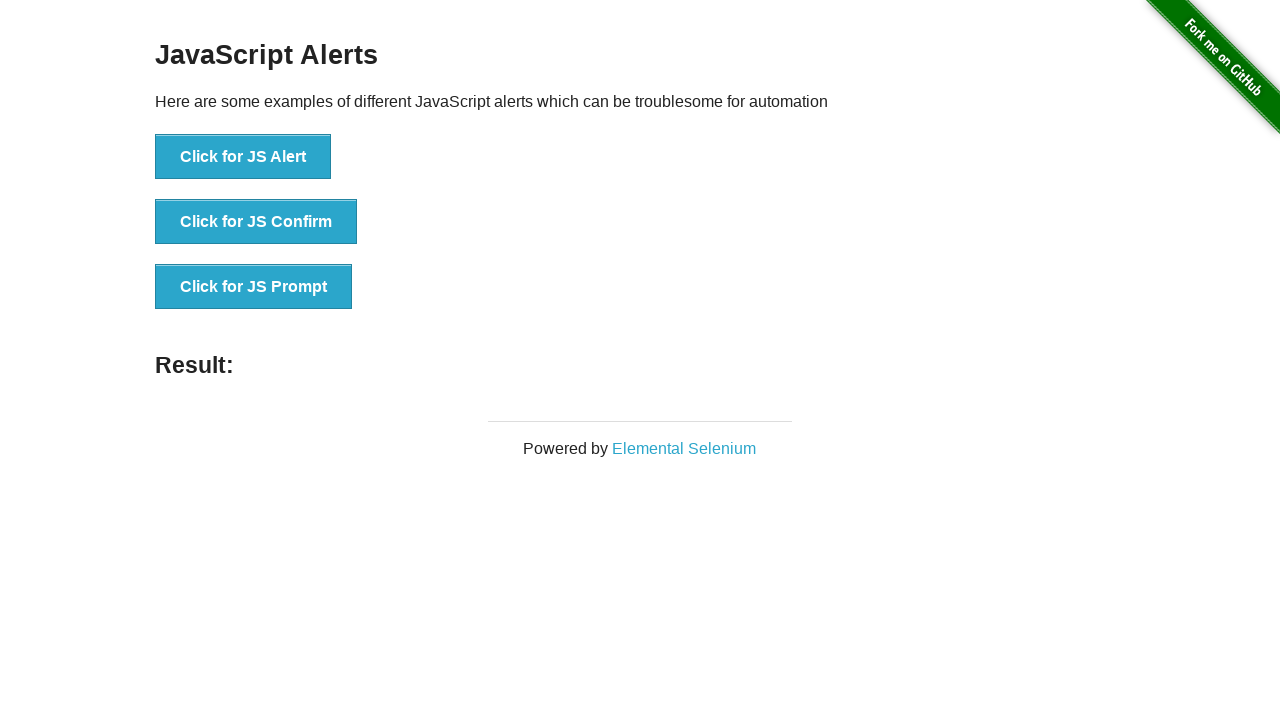

Clicked the second button to trigger JavaScript confirmation dialog at (256, 222) on ul > li:nth-child(2) > button
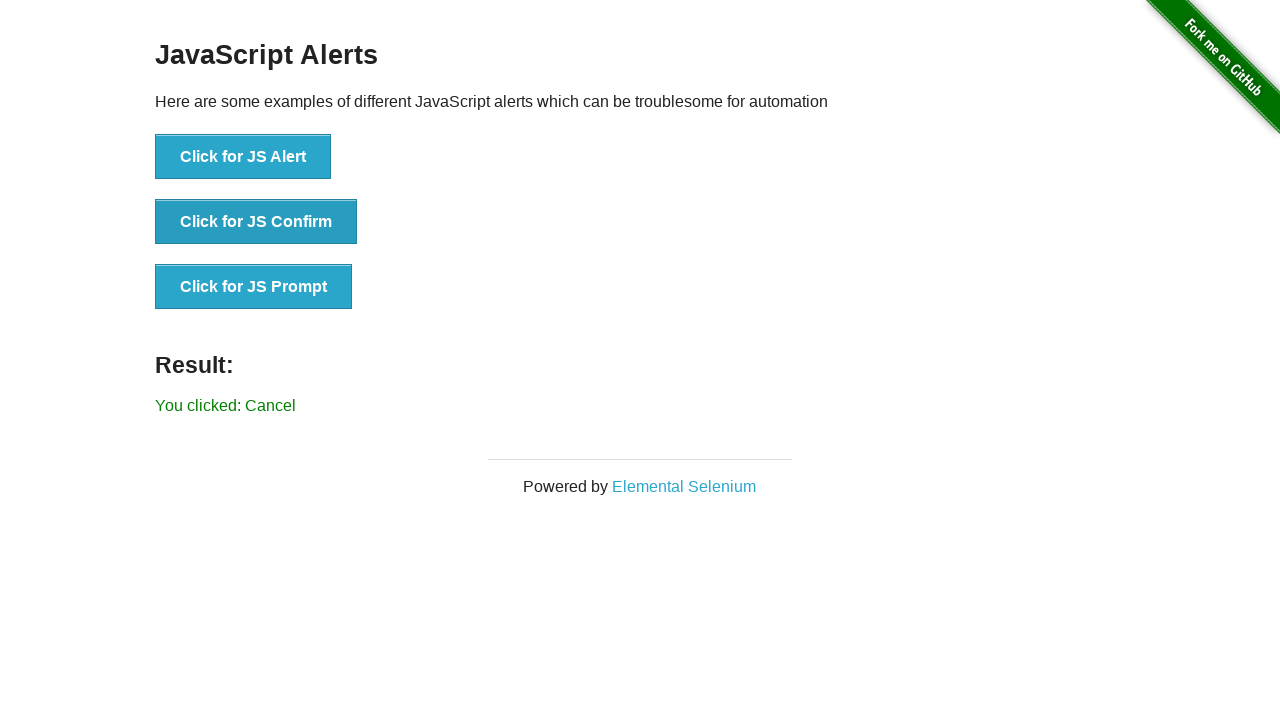

Set up dialog handler to accept the confirmation alert
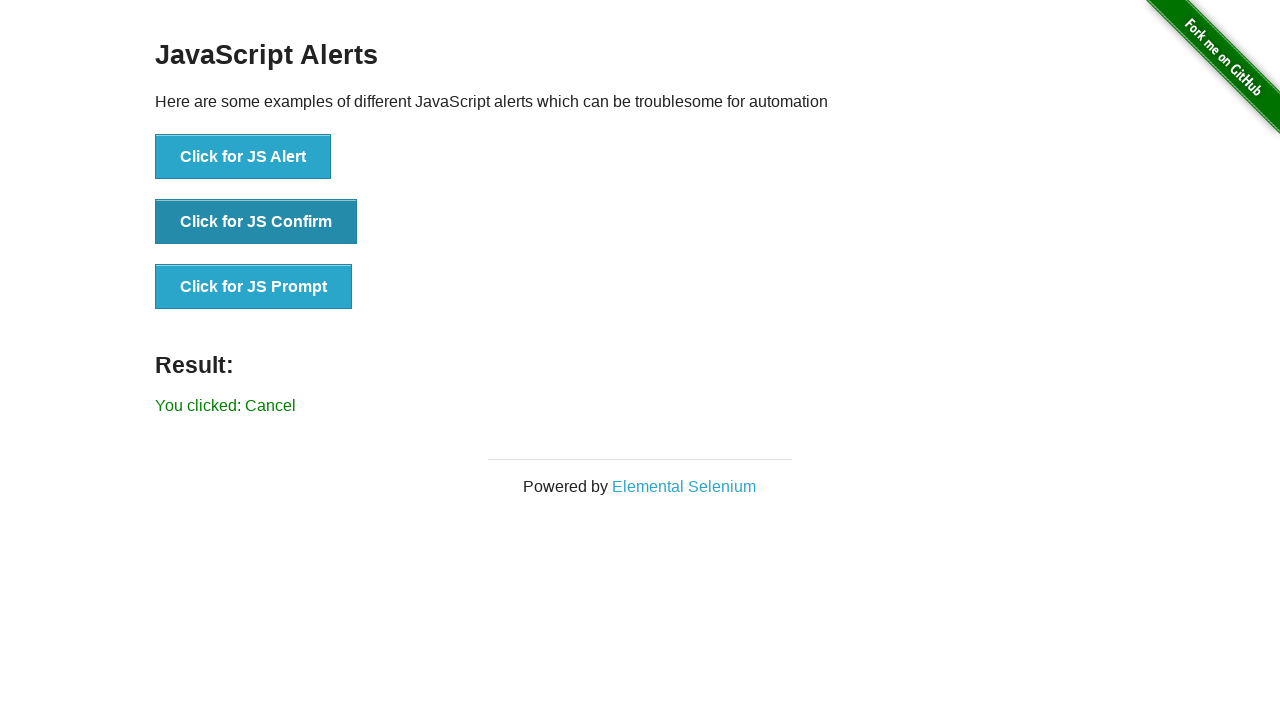

Result message element appeared after accepting alert
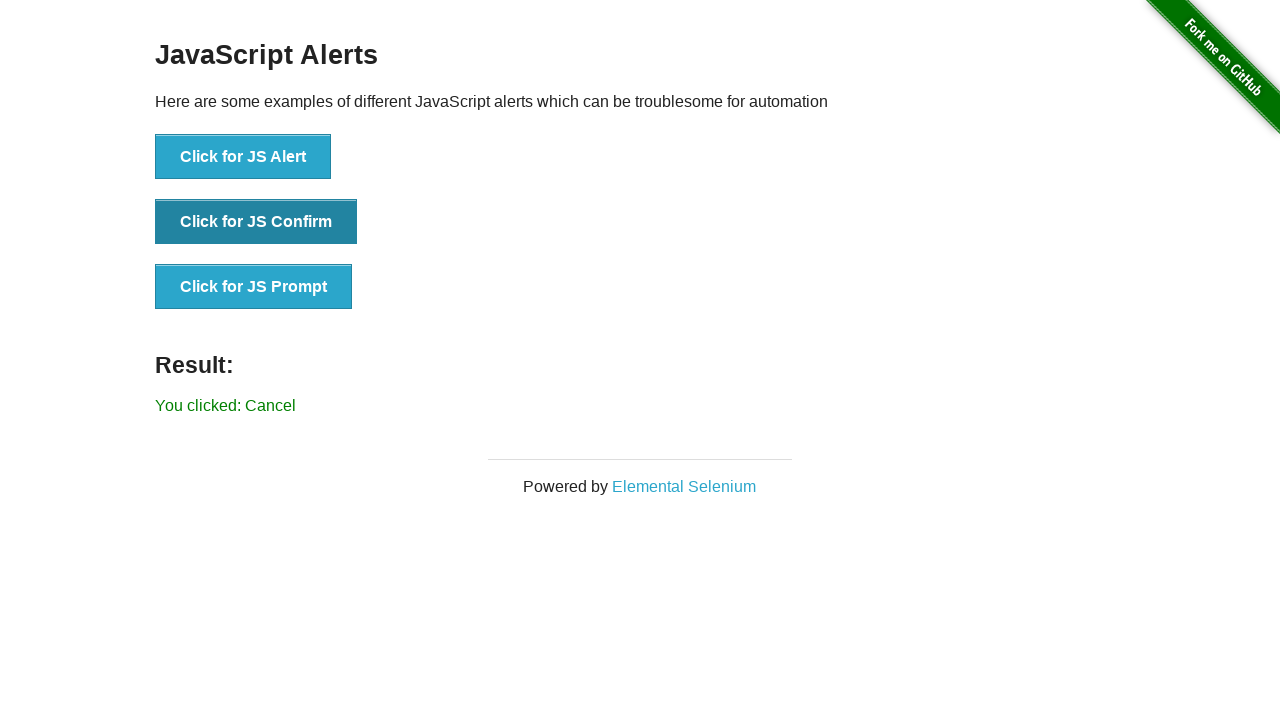

Set up alternative dialog handler function
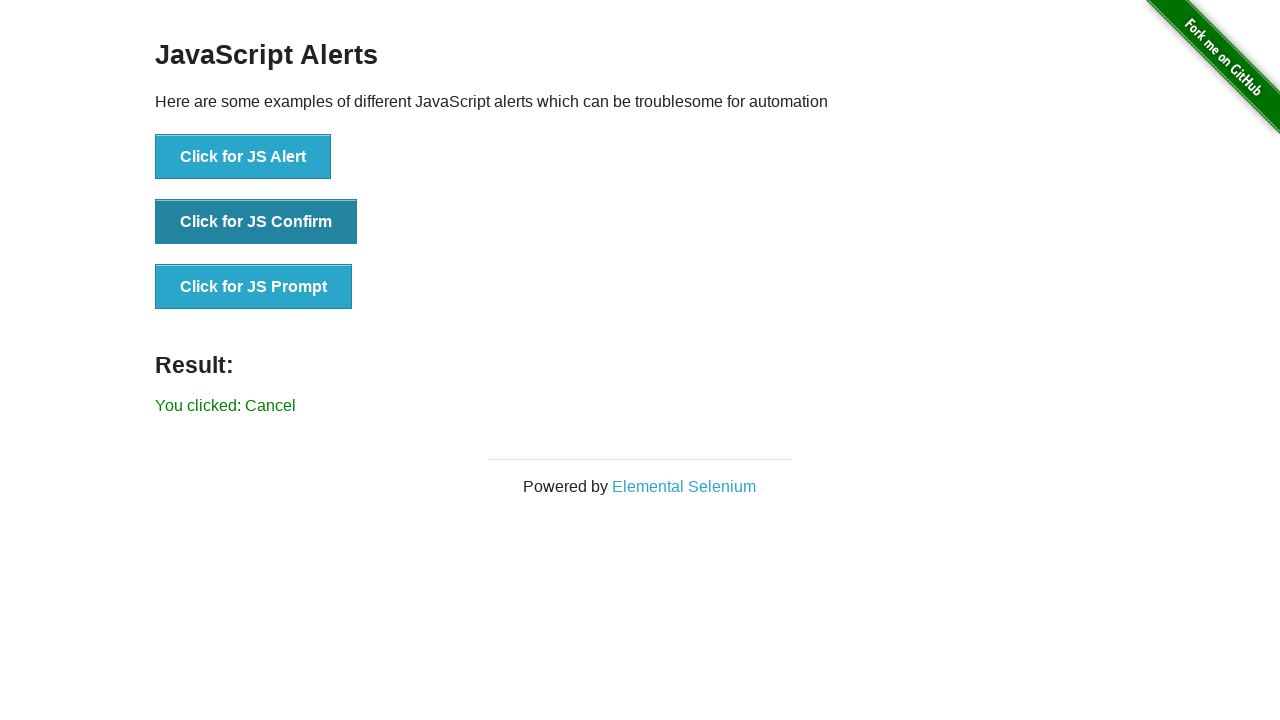

Clicked the second button again to demonstrate the confirmation flow at (256, 222) on ul > li:nth-child(2) > button
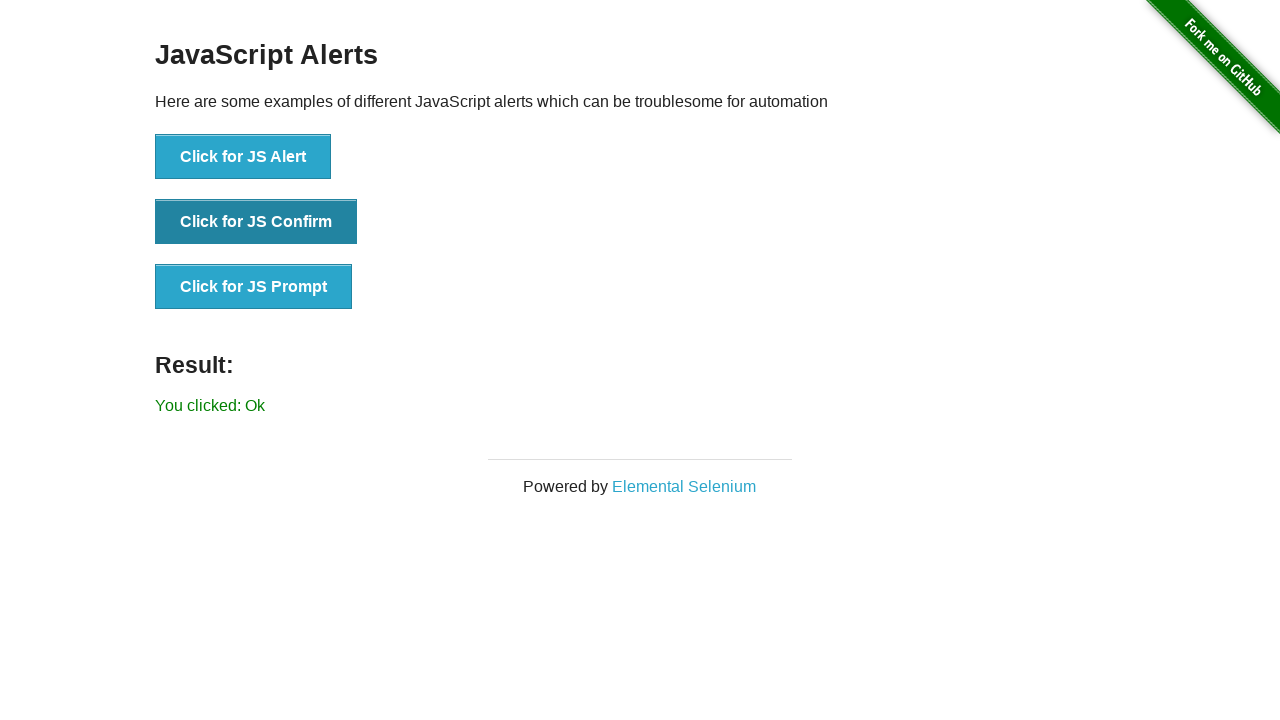

Result message updated after second alert acceptance
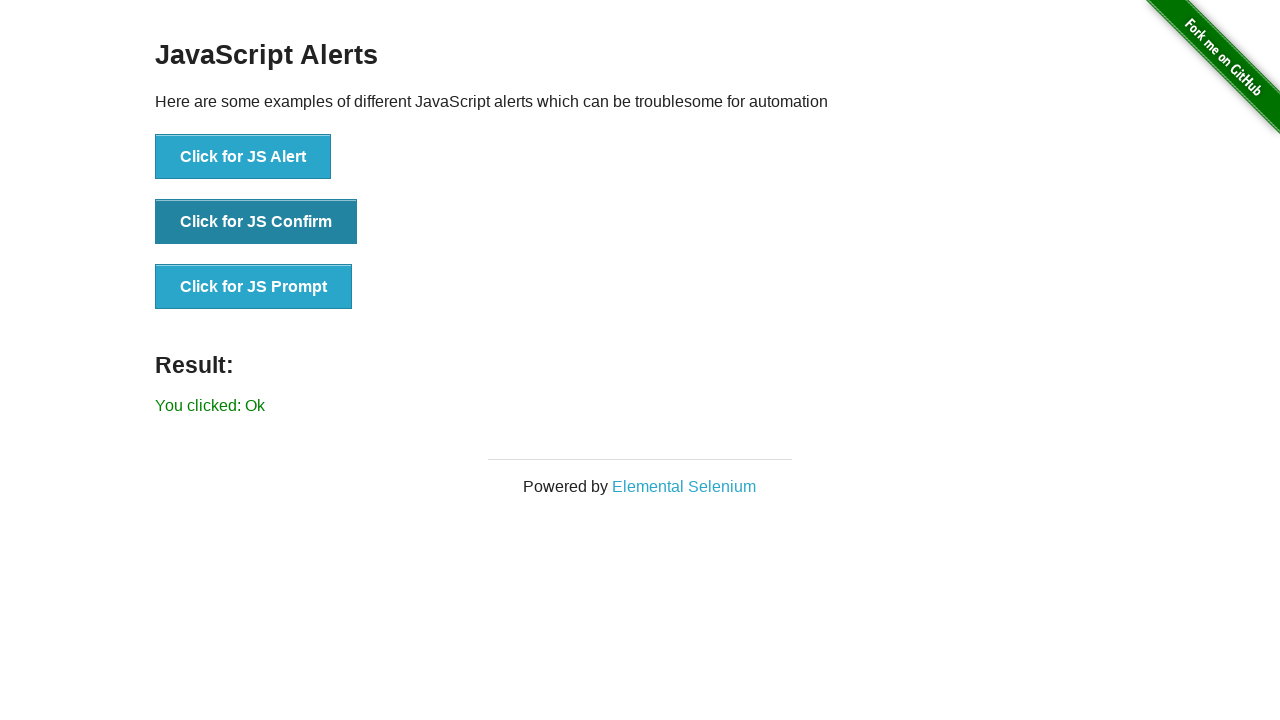

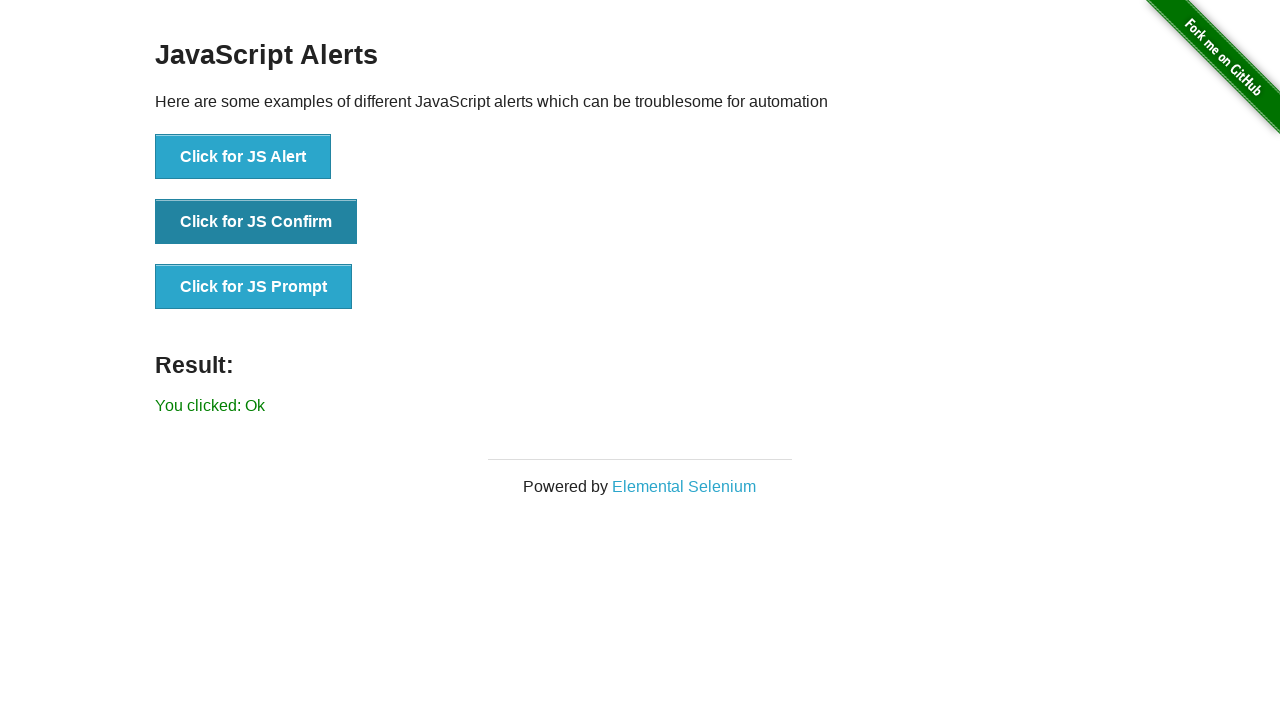